Tests browser navigation commands (back, forward, refresh) on a demo website to verify basic navigation functionality works correctly.

Starting URL: https://opensource-demo.orangehrmlive.com/web/index.php/auth/login

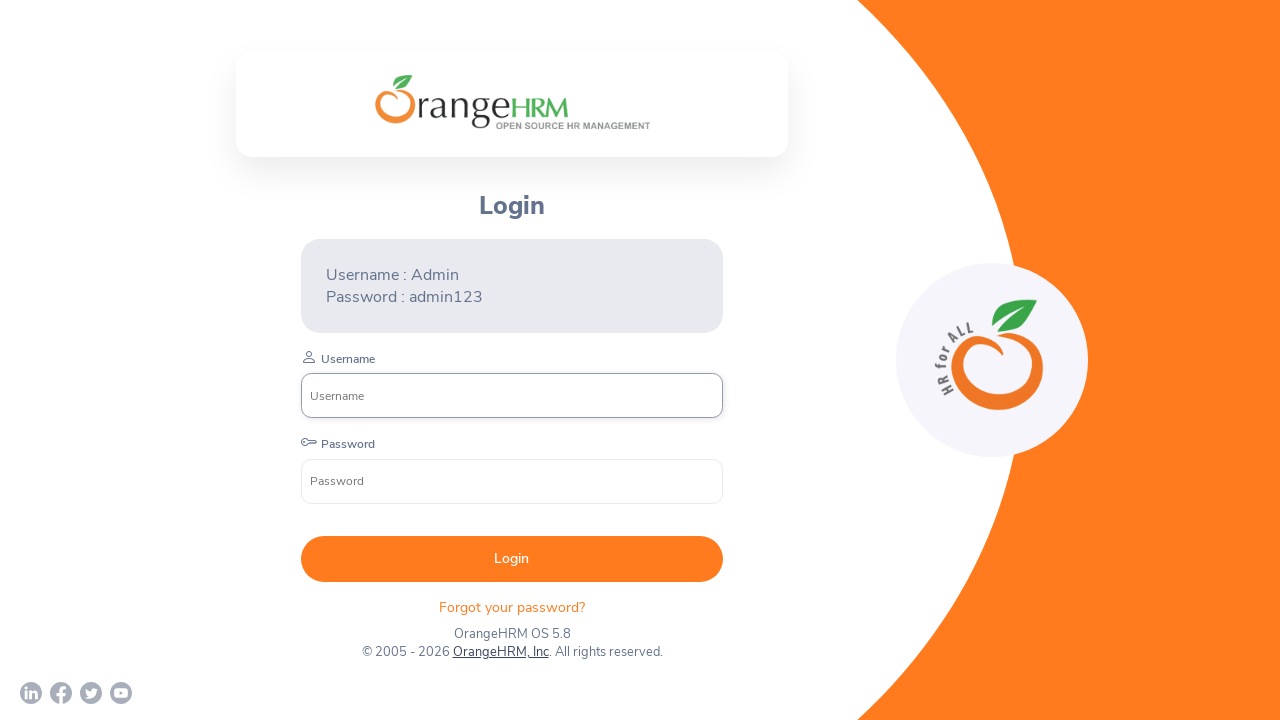

Navigated back in browser history
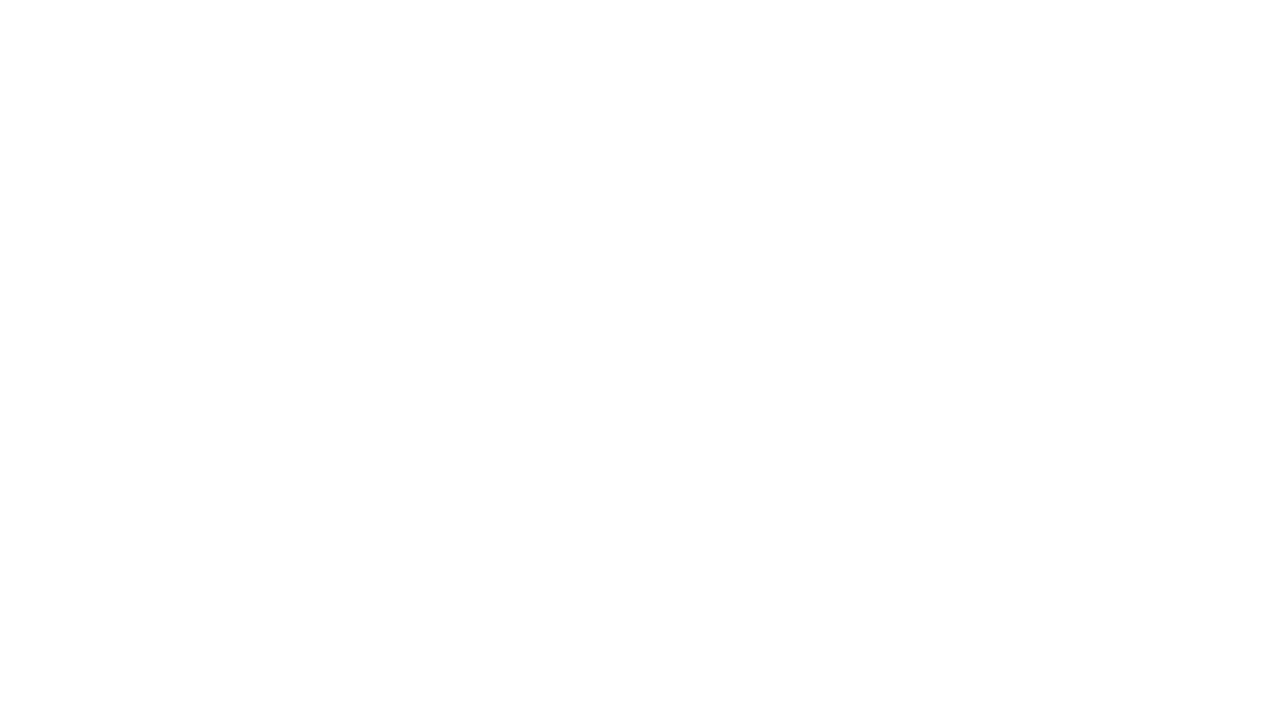

Navigated forward in browser history
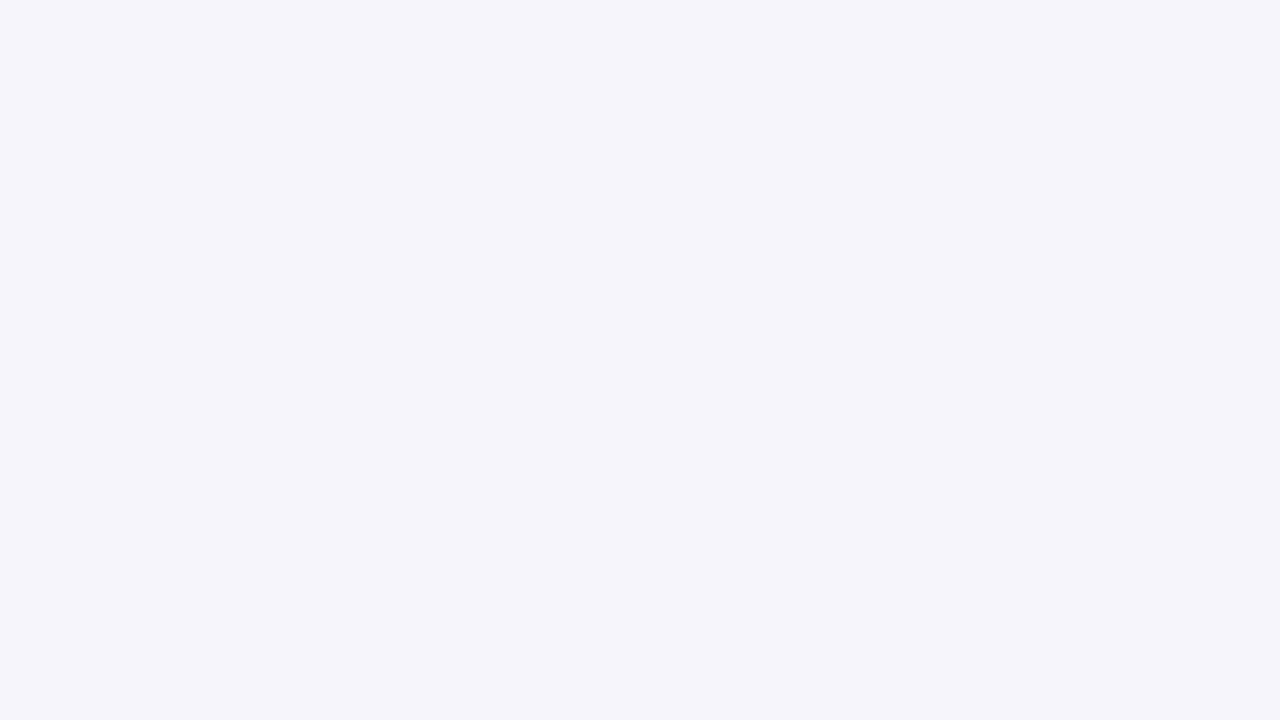

Refreshed the current page
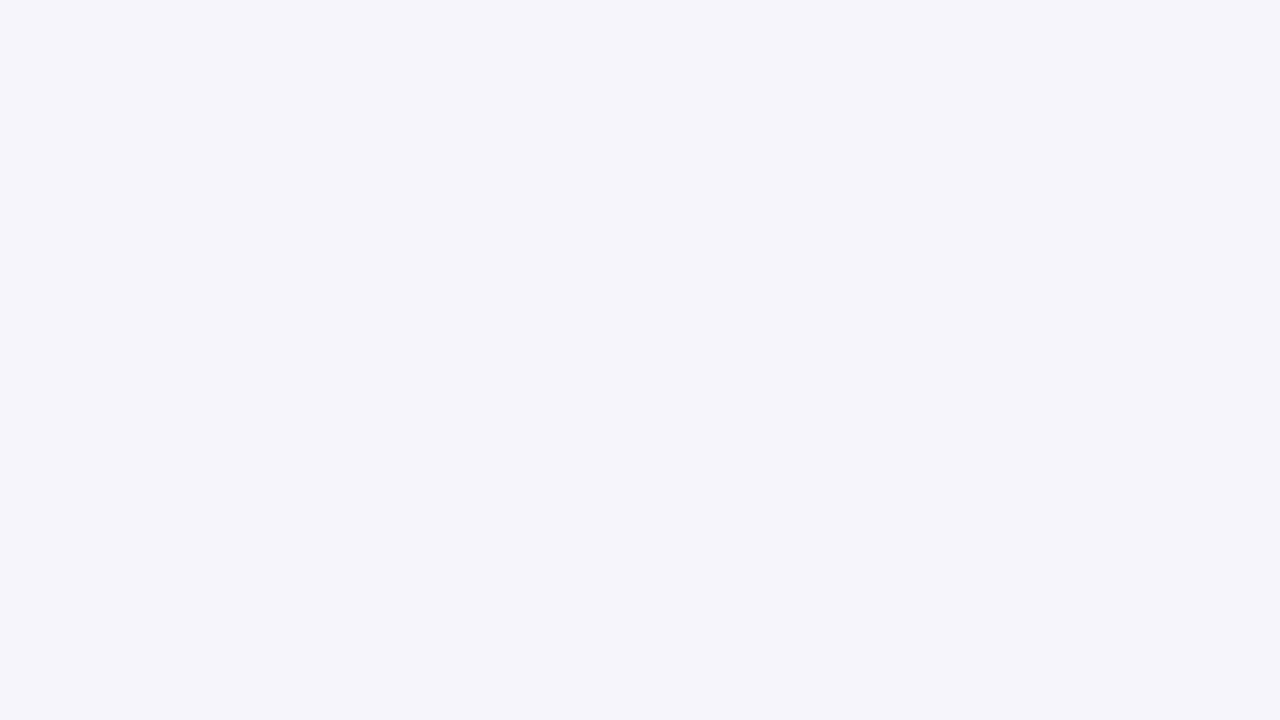

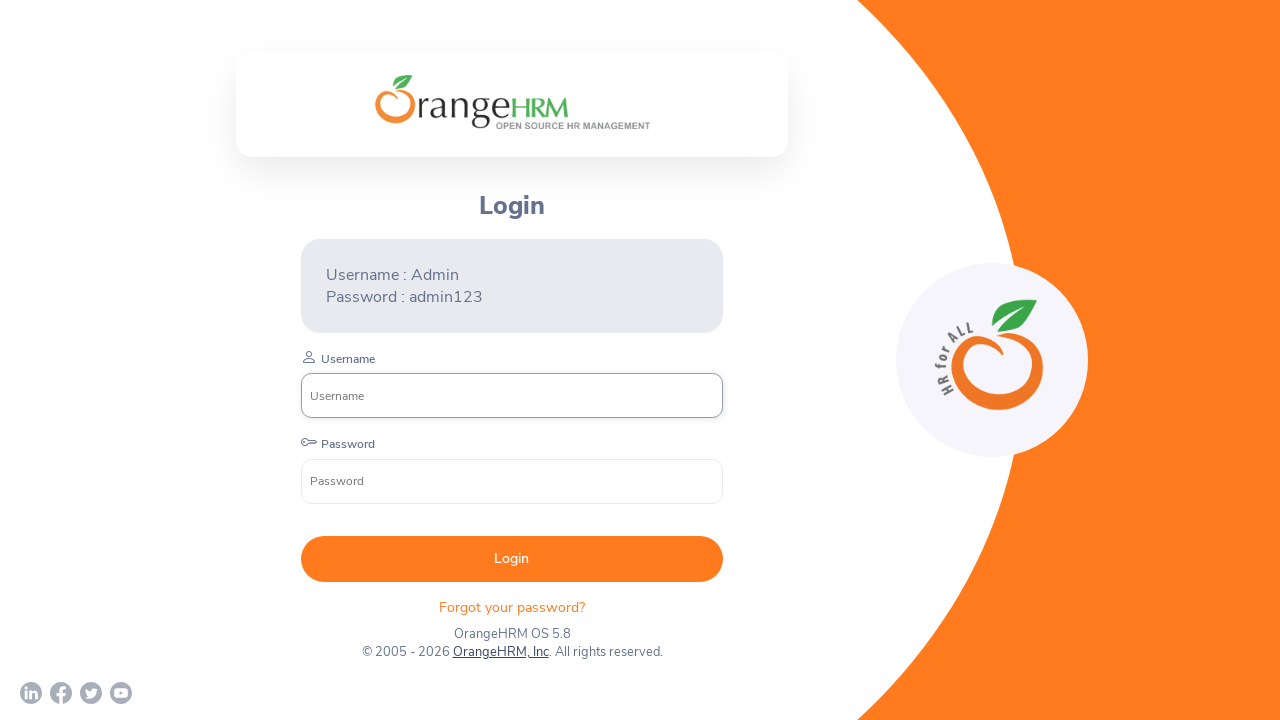